Tests switching into an iframe and reading content, then switching back to main content

Starting URL: https://demoqa.com/frames

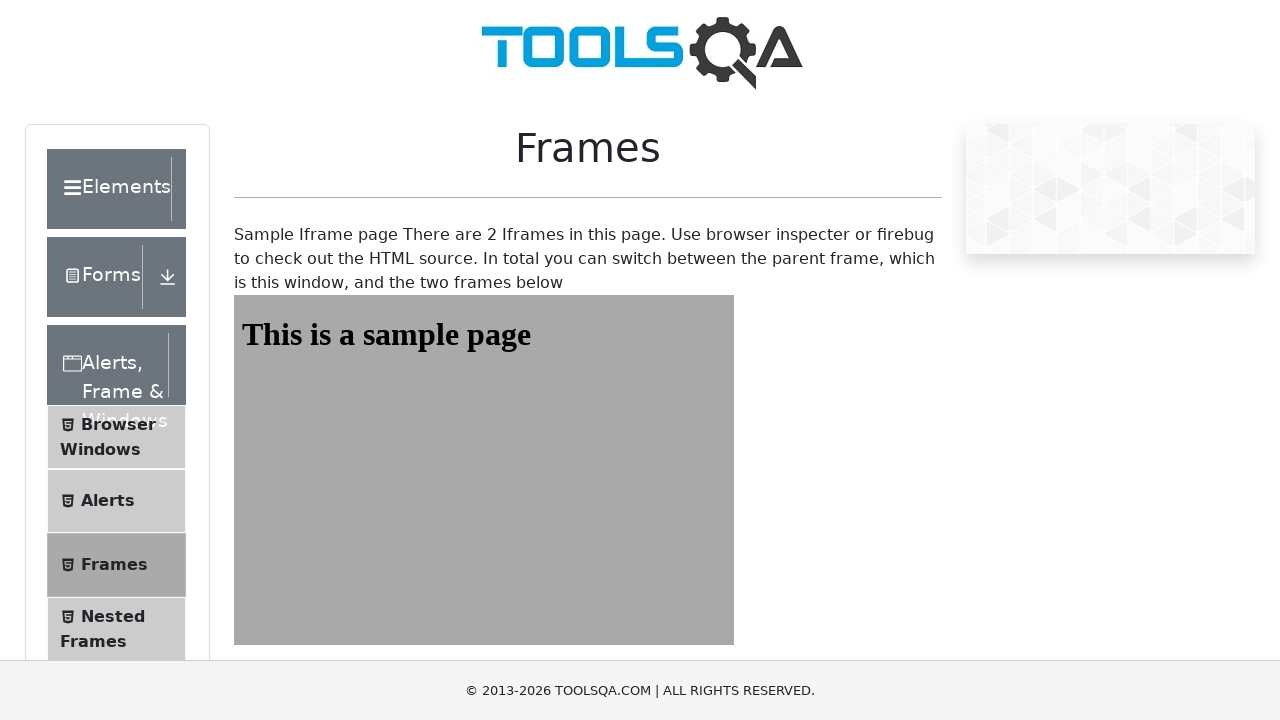

Navigated to https://demoqa.com/frames
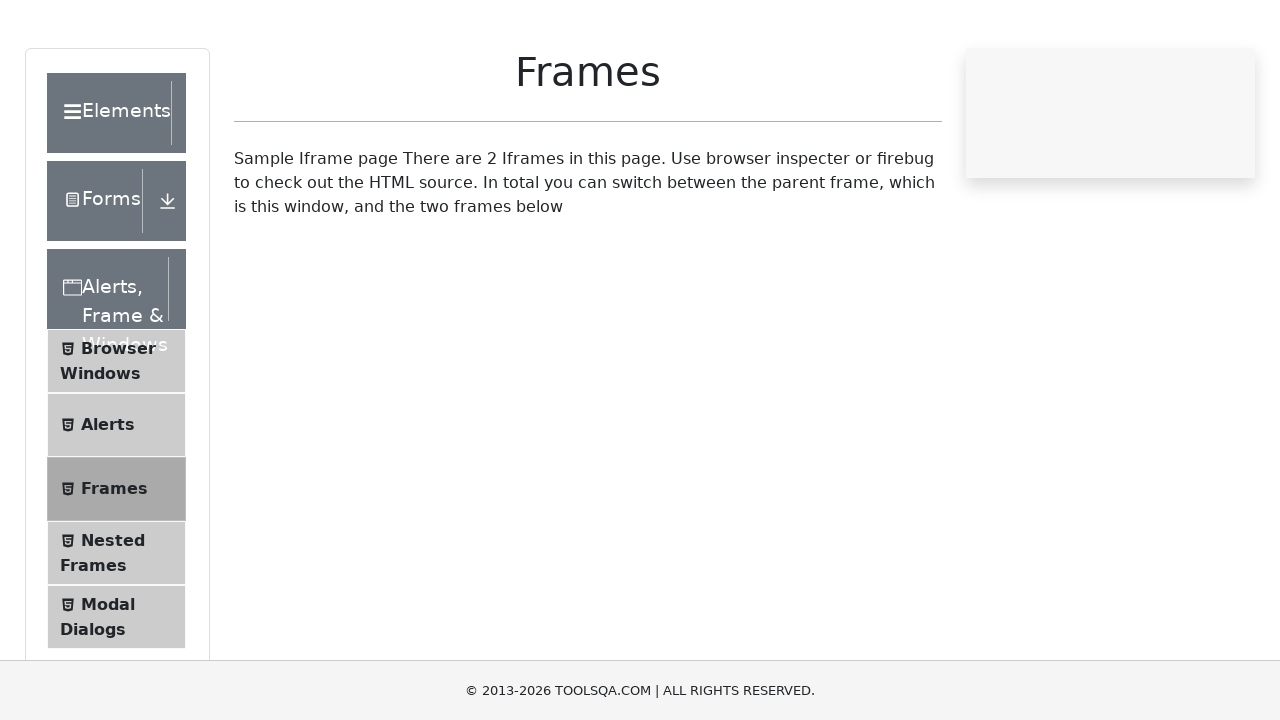

Located iframe with id 'frame1'
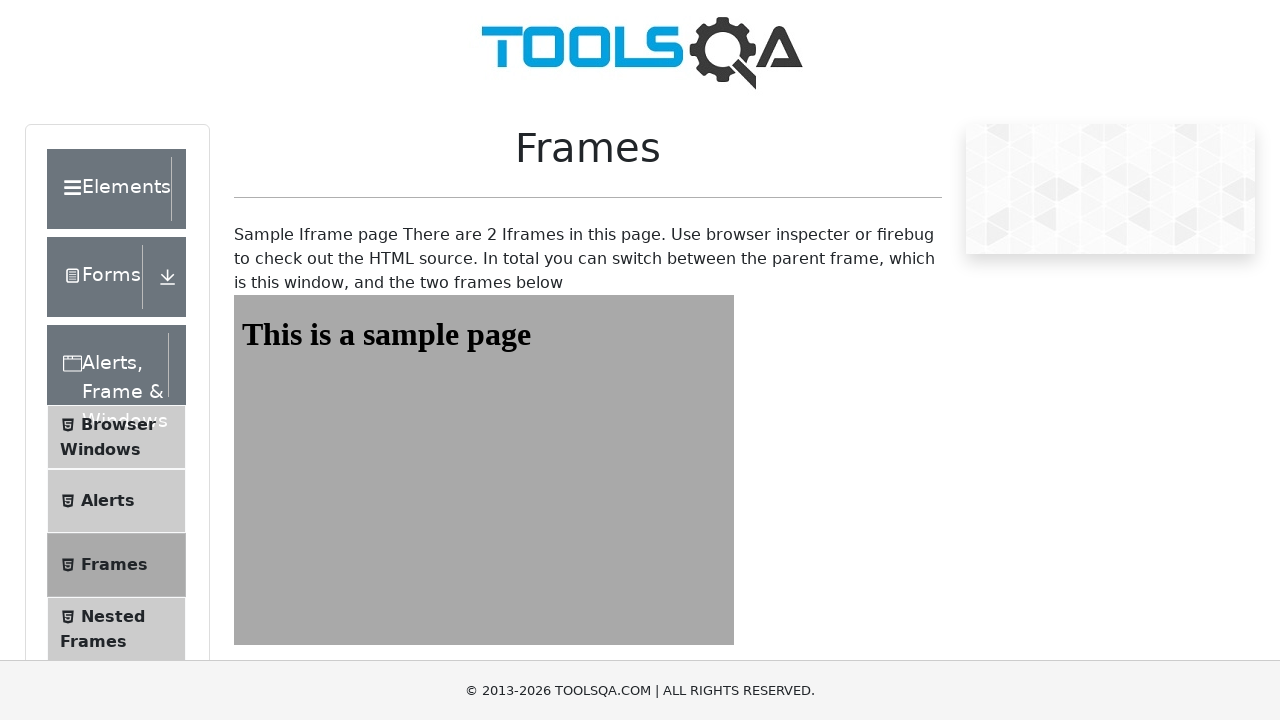

Read heading text from iframe: 'This is a sample page'
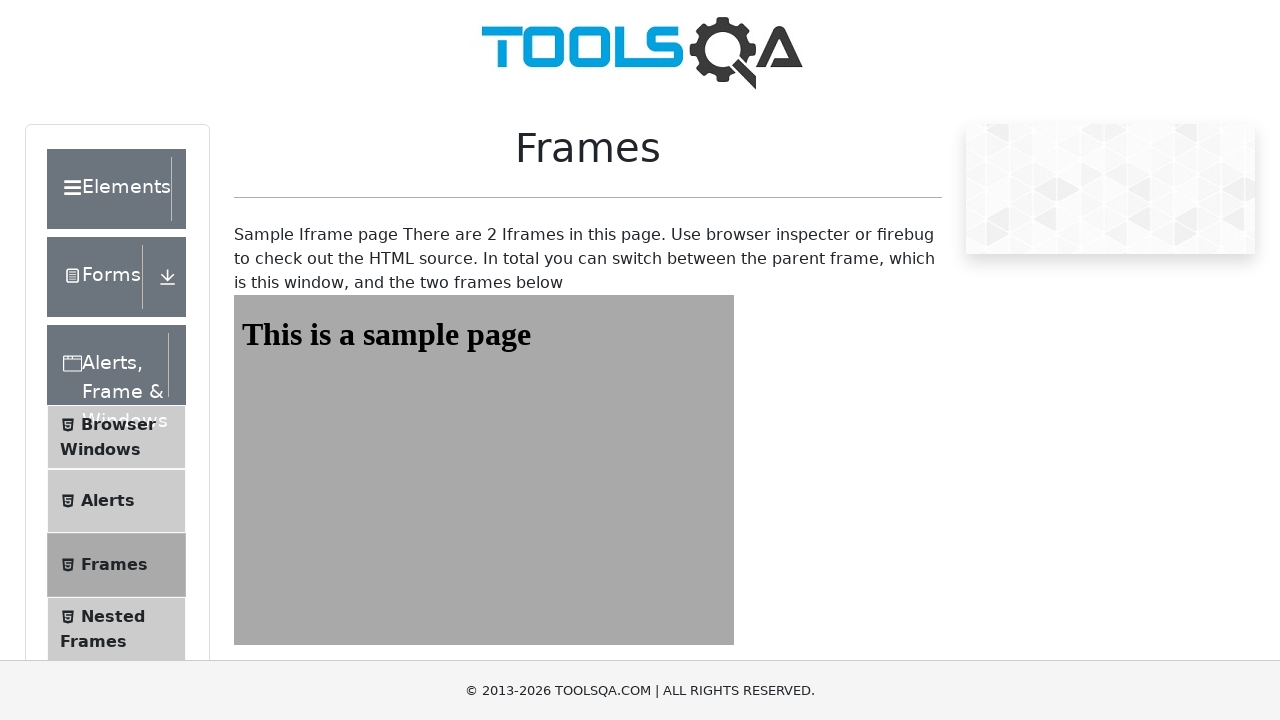

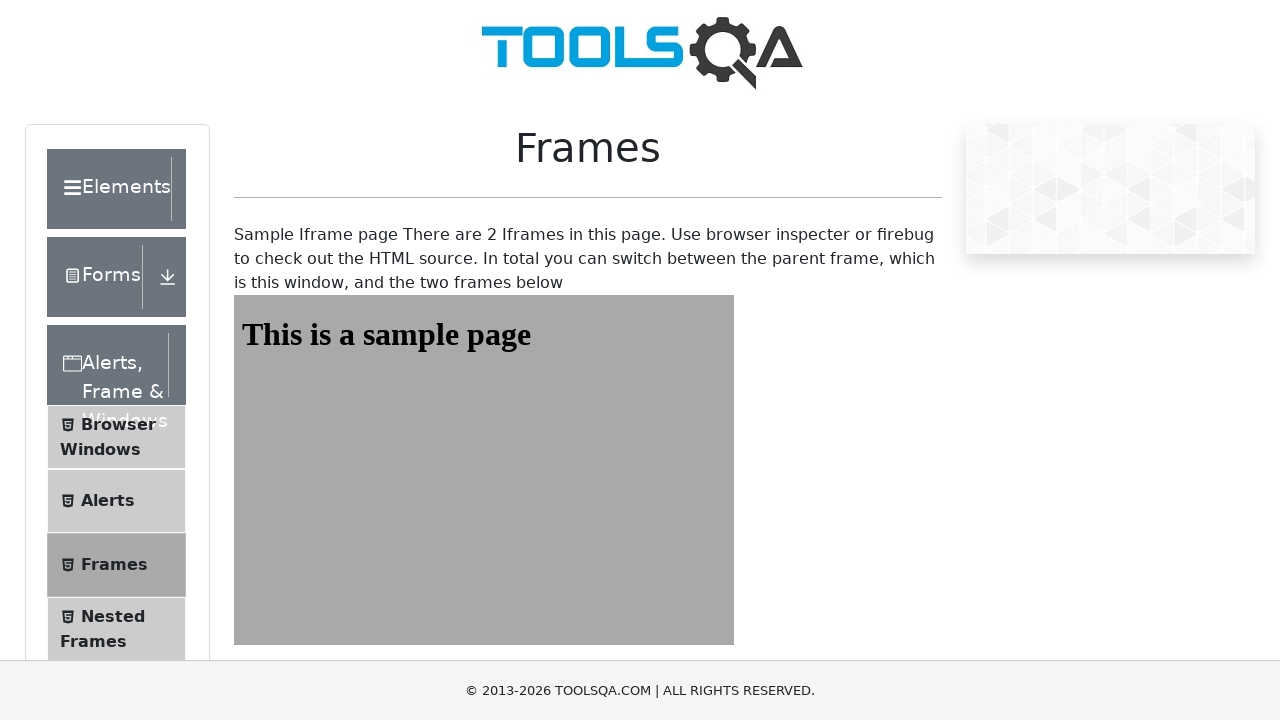